Tests radio button interactions on a form including selecting favorite browser, testing unselectable radio buttons, finding default selections, and conditionally selecting age group

Starting URL: https://www.leafground.com/radio.xhtml

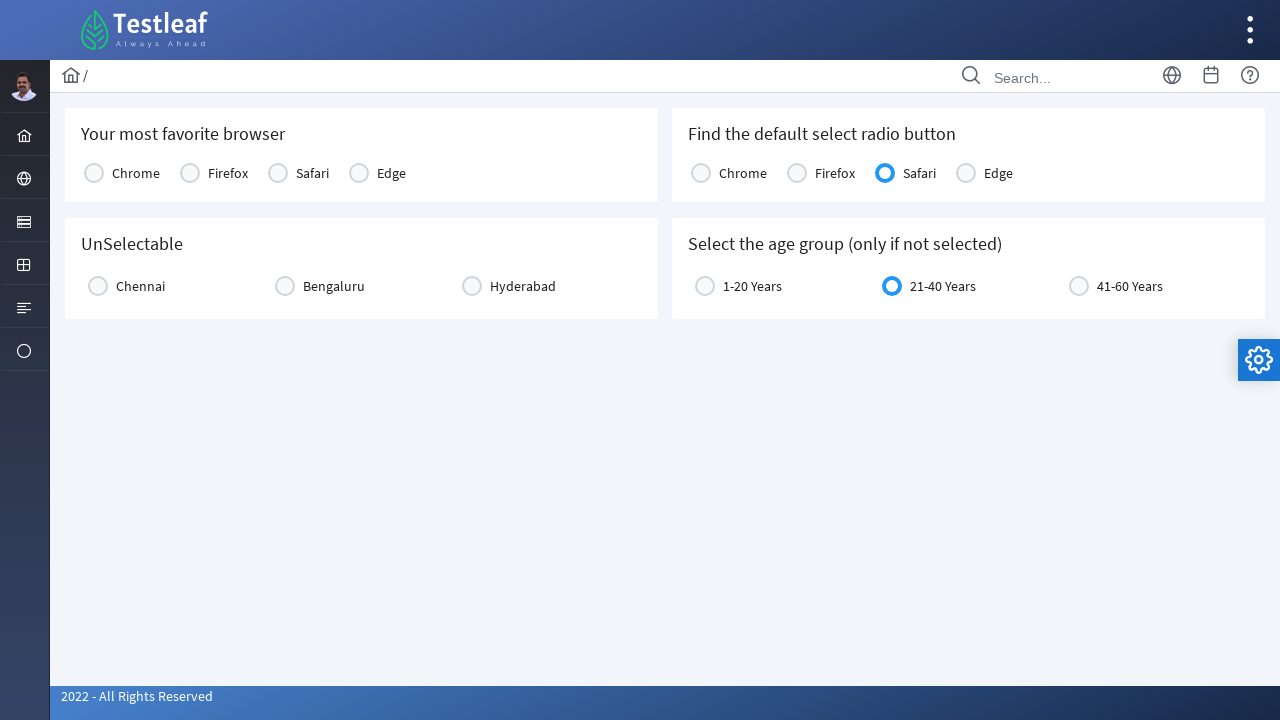

Located all browser option labels for 'Your most favorite browser' section
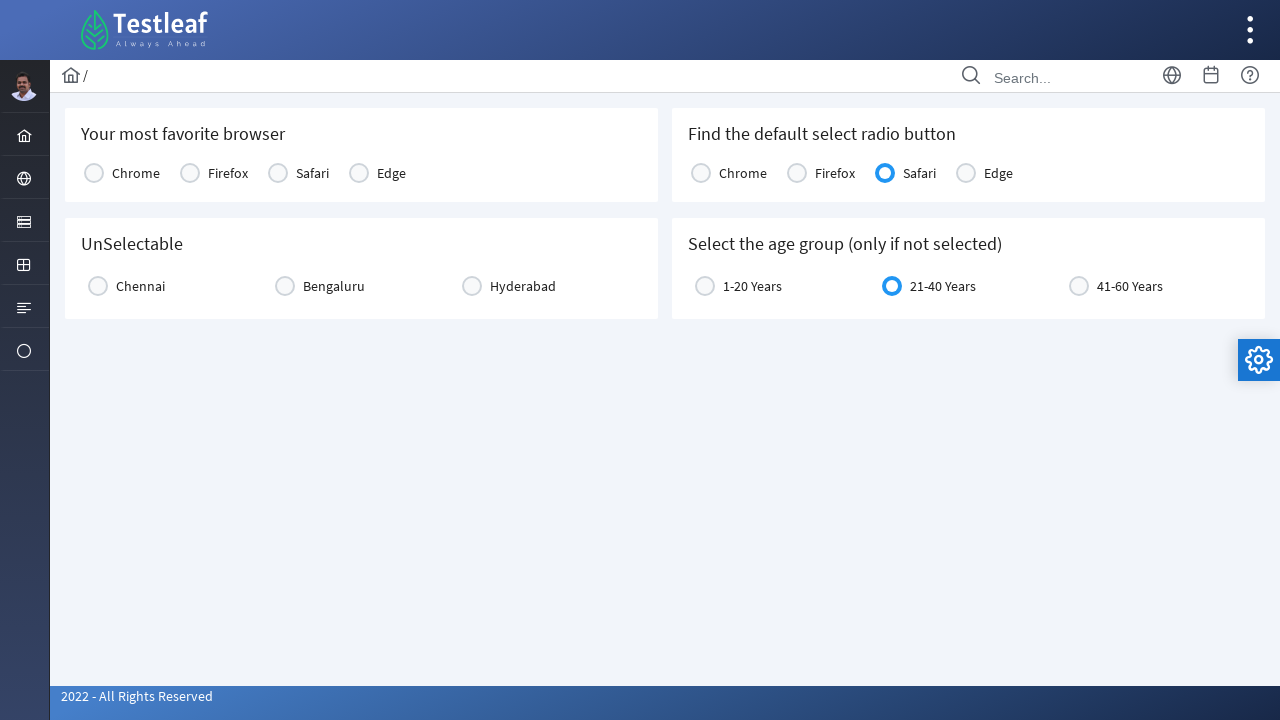

Clicked 'Edge' radio button to select favorite browser at (392, 173) on xpath=//h5[text()='Your most favorite browser']/following-sibling::div//label >>
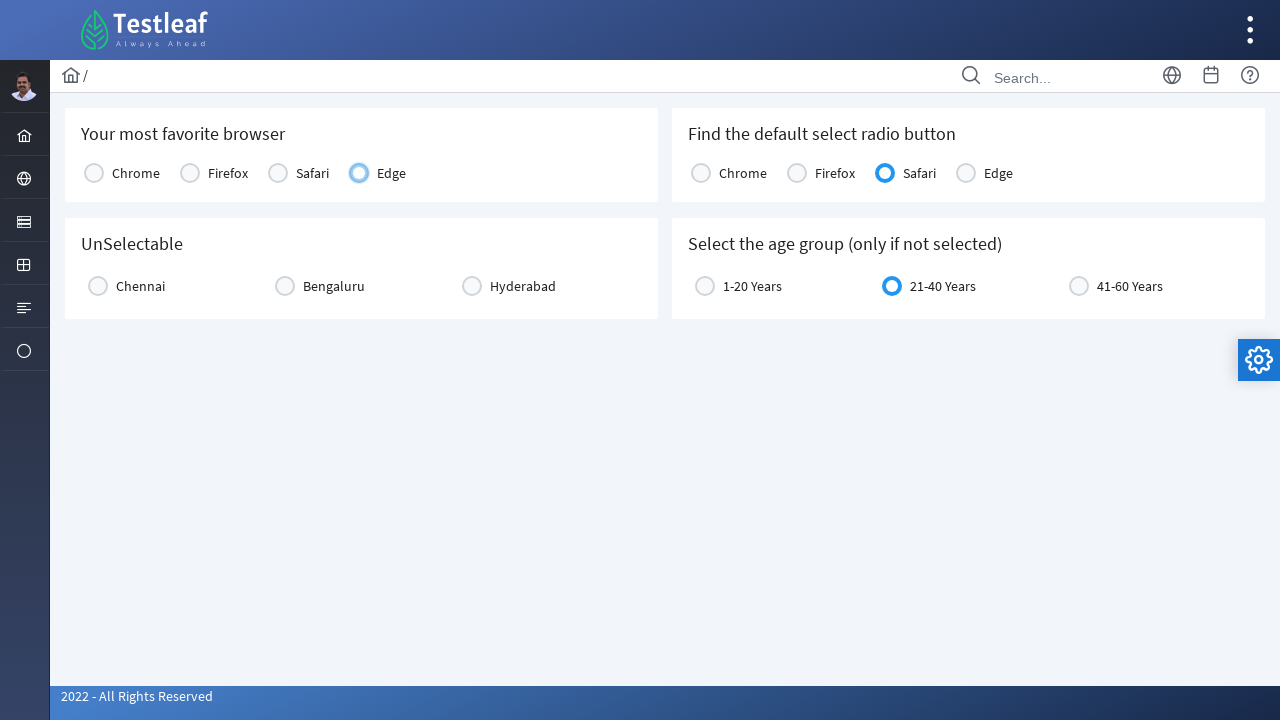

Located all unselectable radio button labels
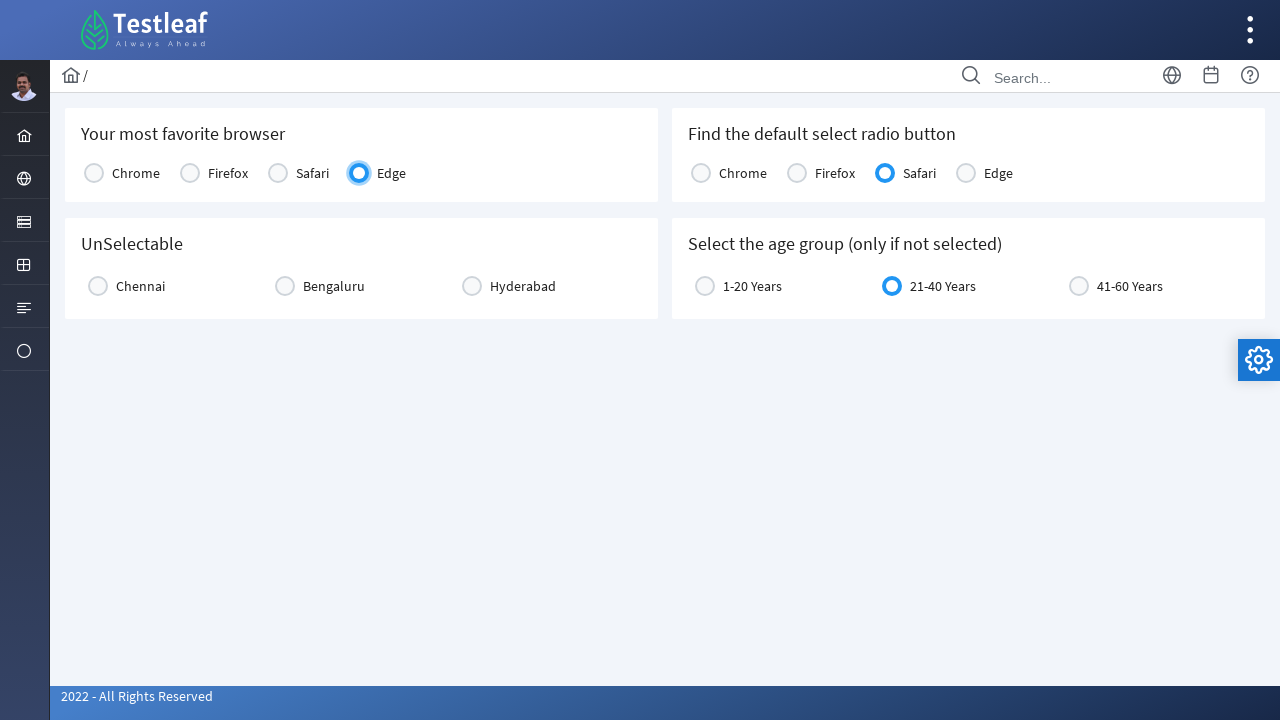

Clicked 'Chennai' unselectable radio button at (140, 286) on xpath=//h5[text()='UnSelectable']/following-sibling::div//label >> nth=0
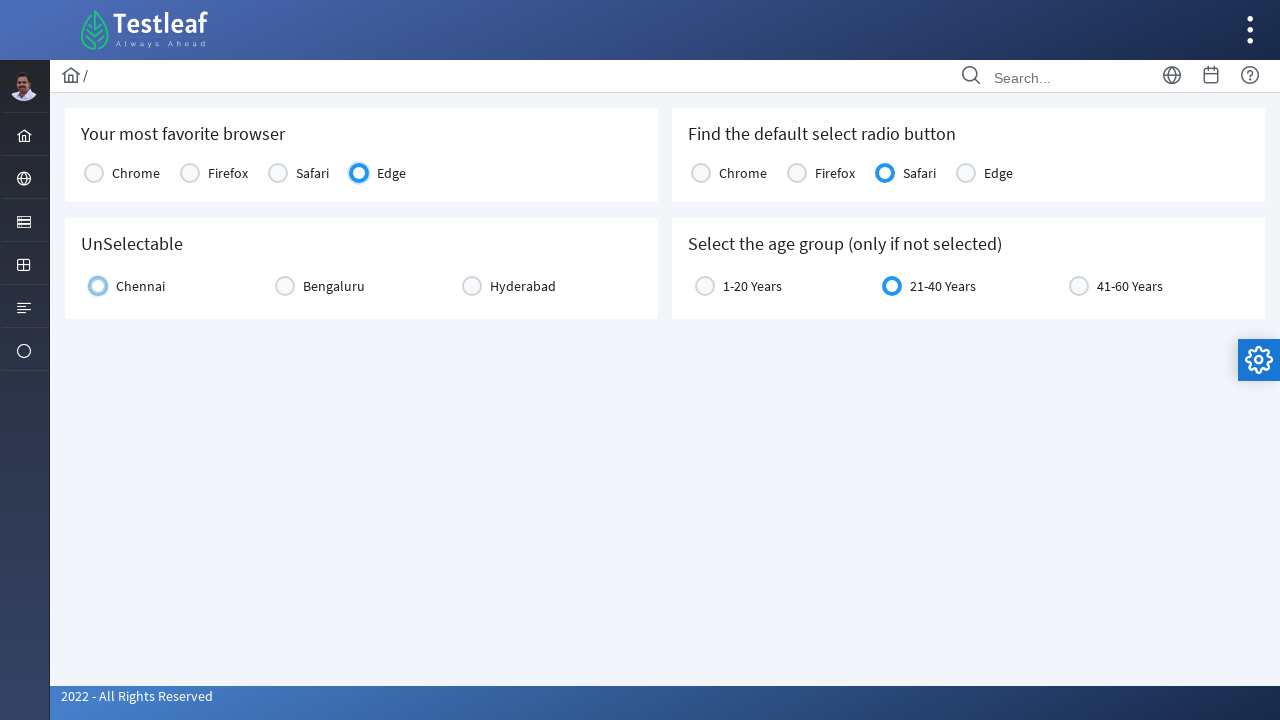

Clicked 'Chennai' again to test unselect behavior at (140, 286) on xpath=//h5[text()='UnSelectable']/following-sibling::div//label >> nth=0
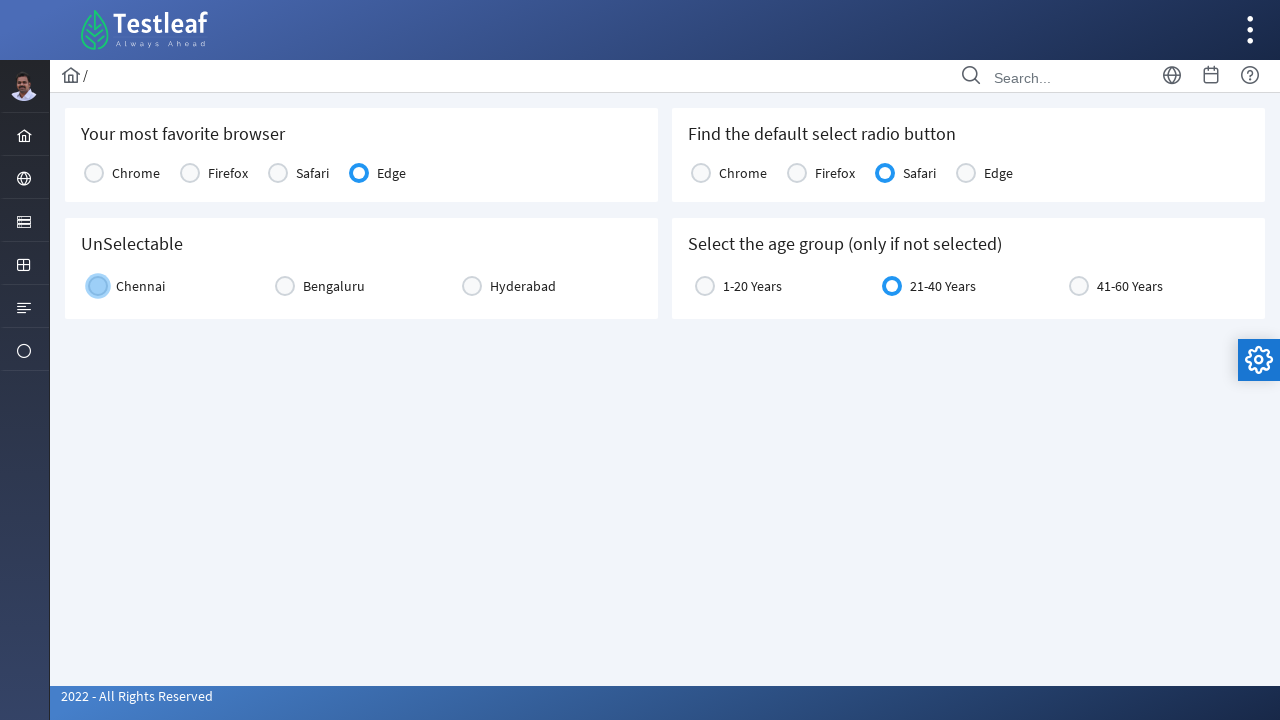

Checked if radio button 'Option1' is selected
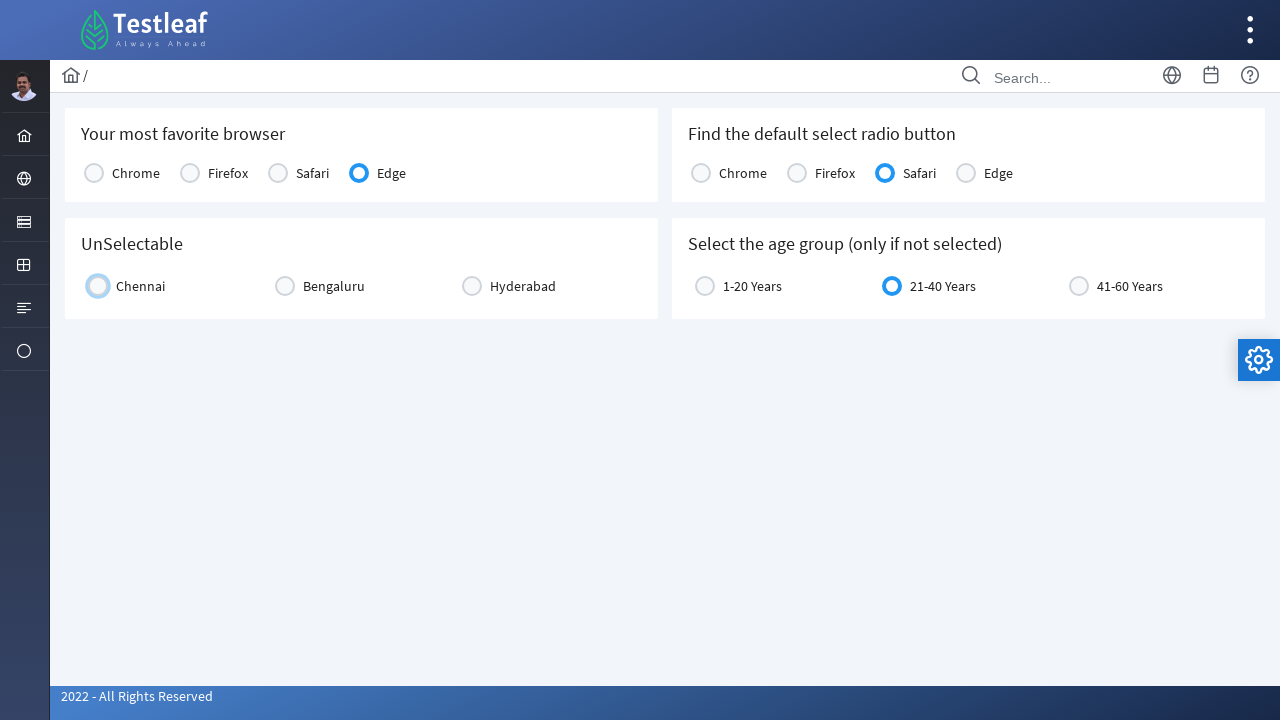

Checked if radio button 'Option2' is selected
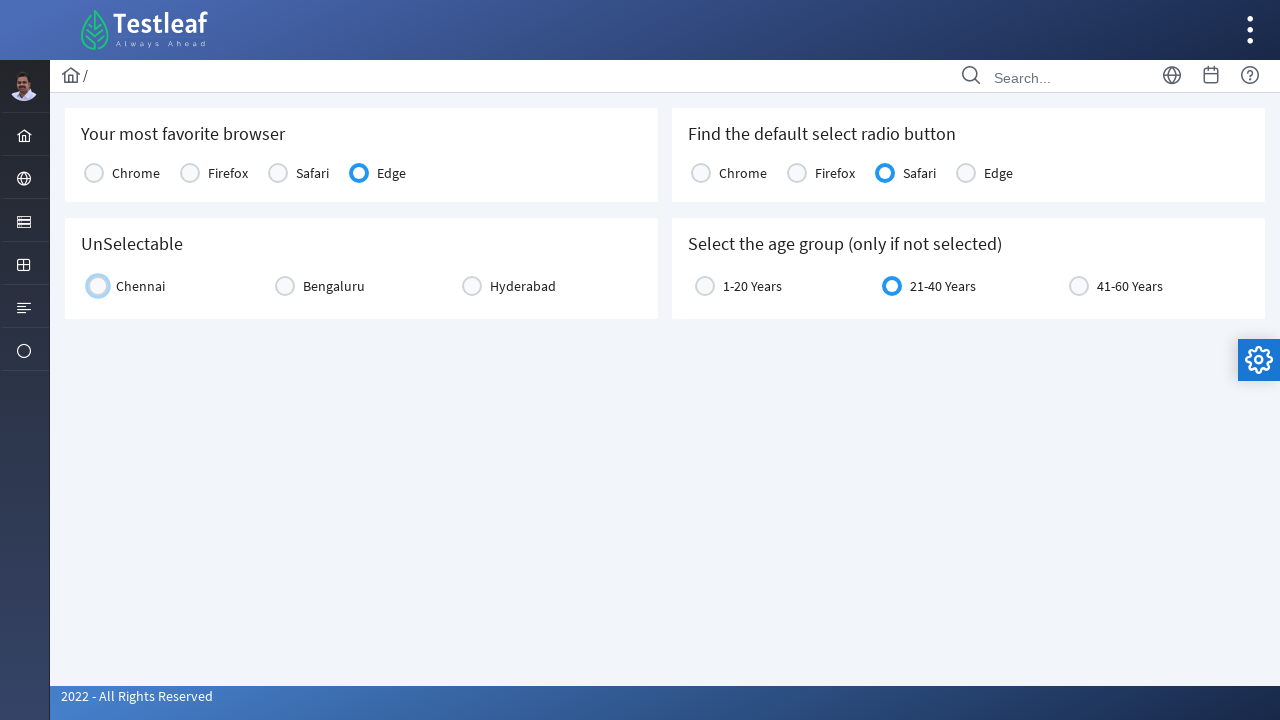

Checked if radio button 'Option3' is selected
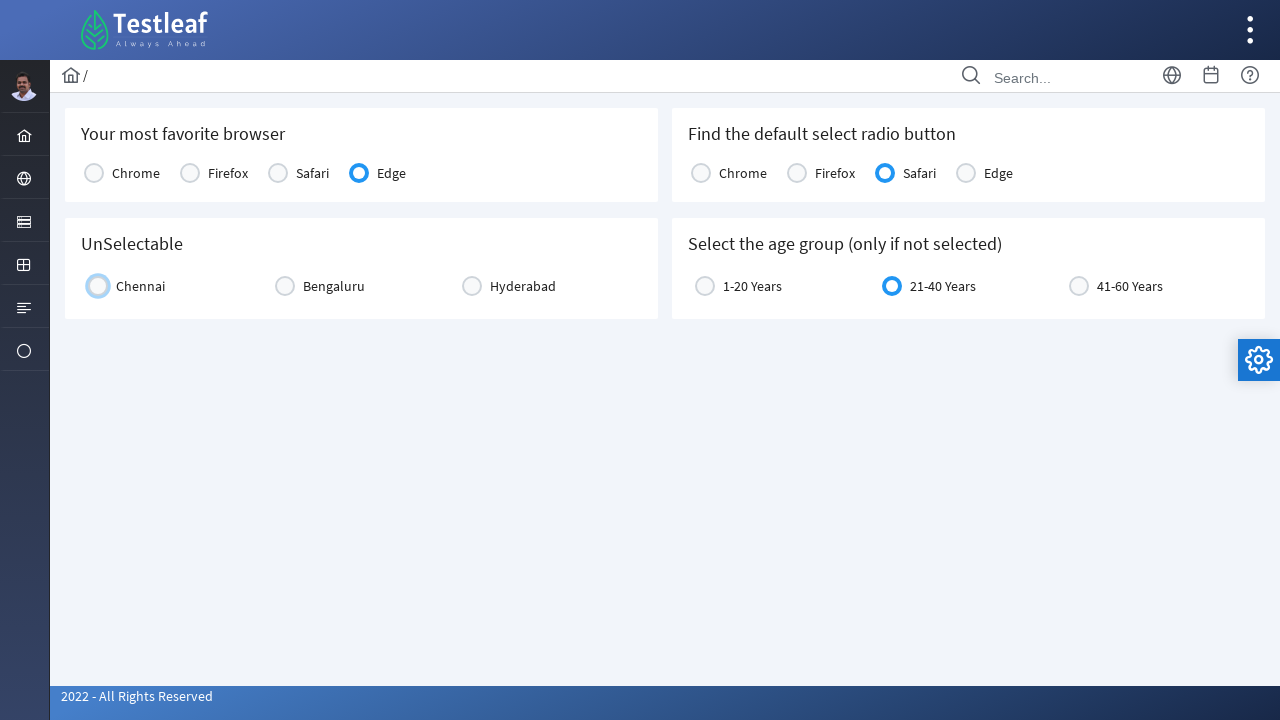

Found default selected radio button: 'Safari'
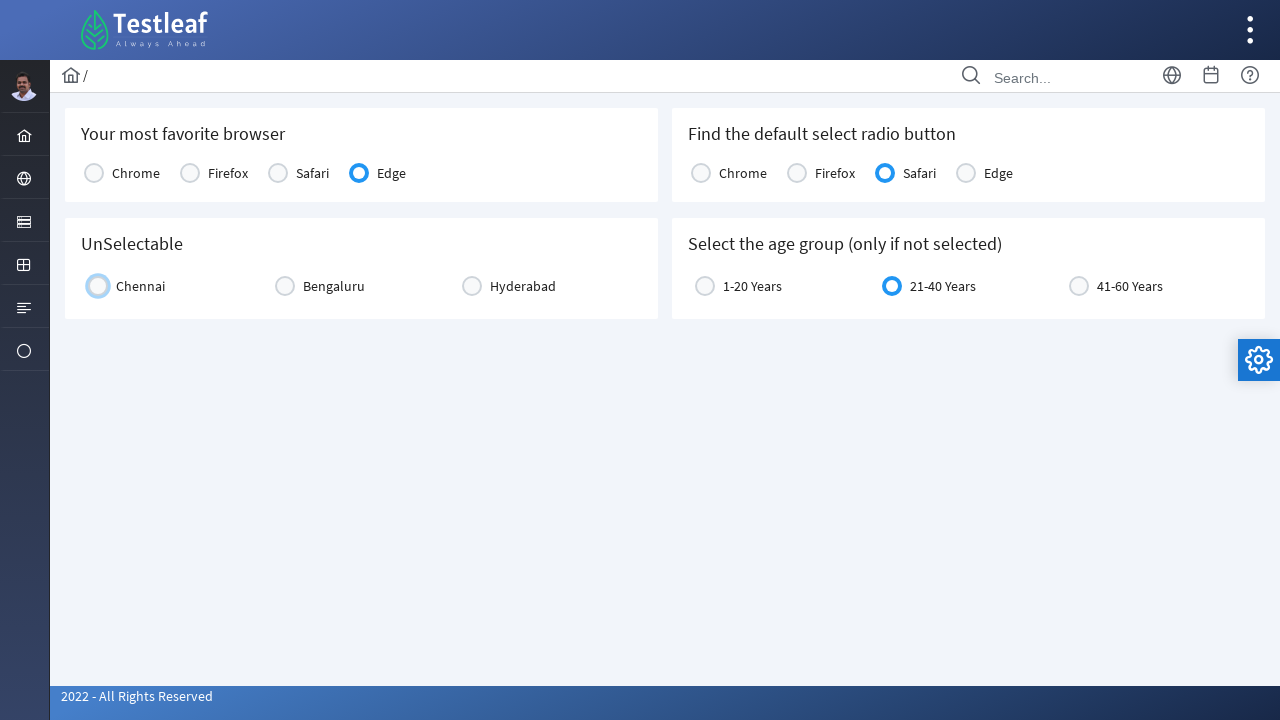

Checked if '21-40 Years' age group radio button is selected
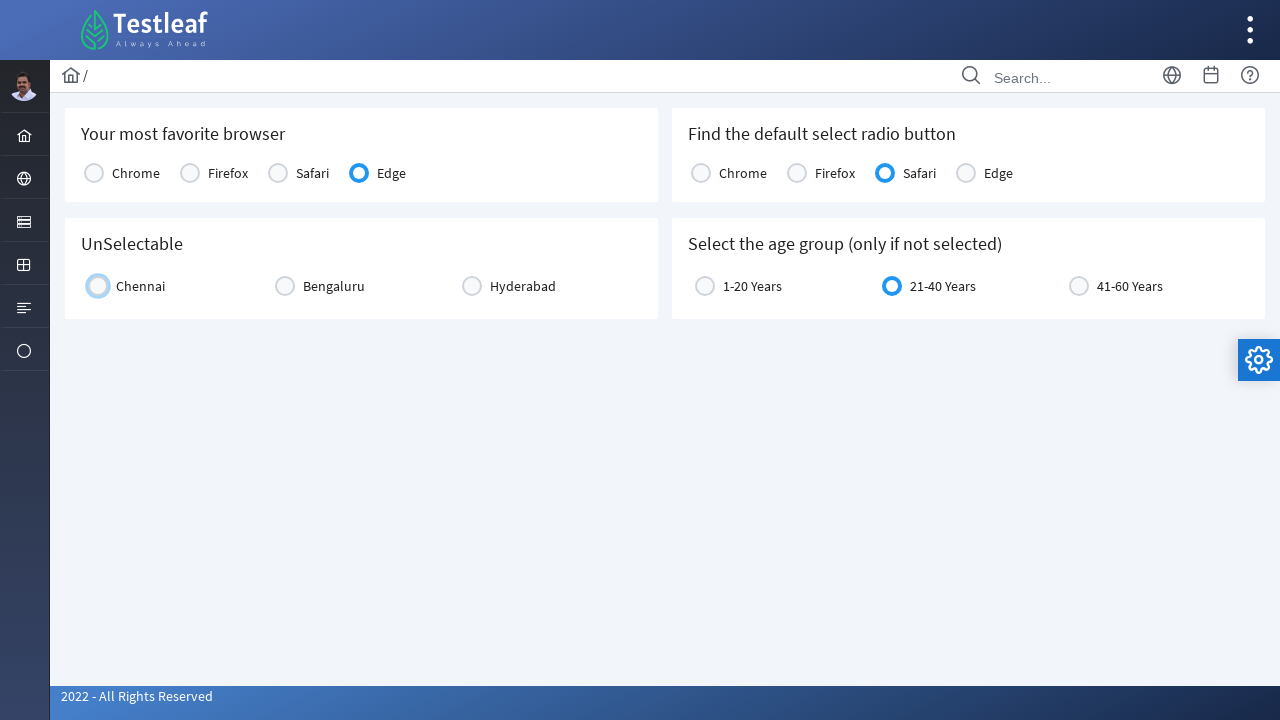

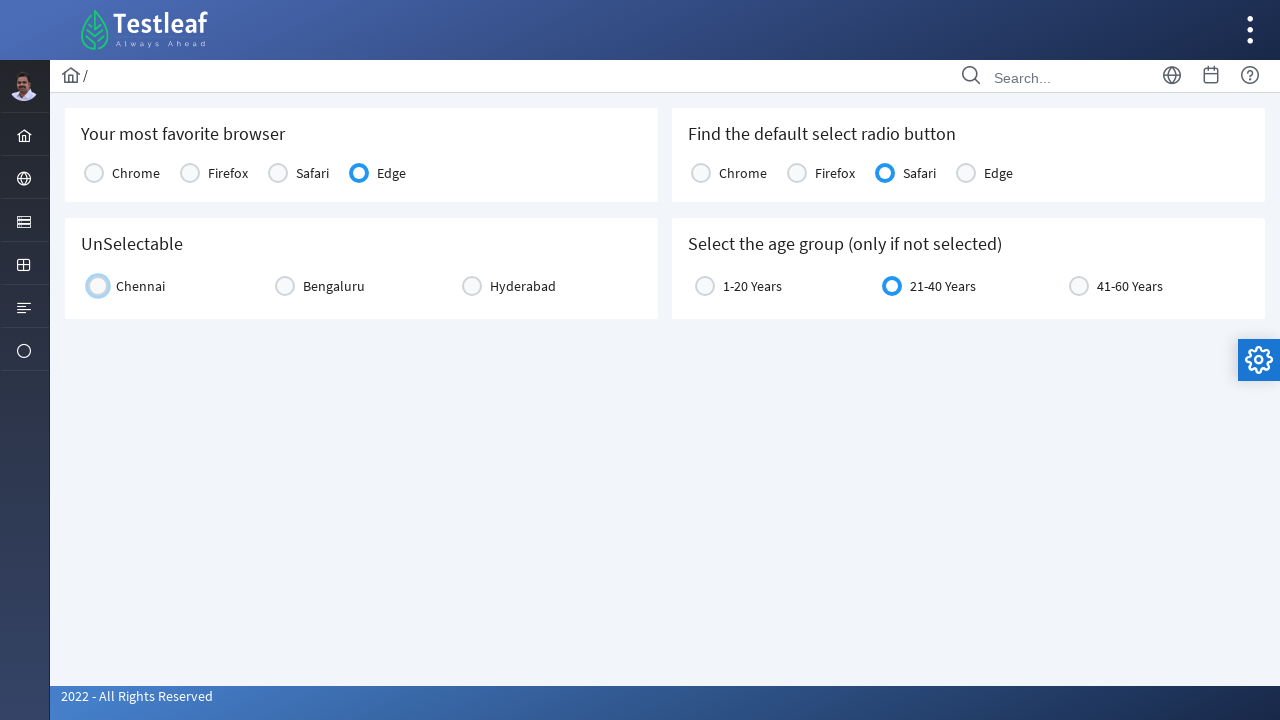